Navigates to a GitHub Pages site and clicks a button element on the page

Starting URL: https://SunInJuly.github.io/execute_script.html

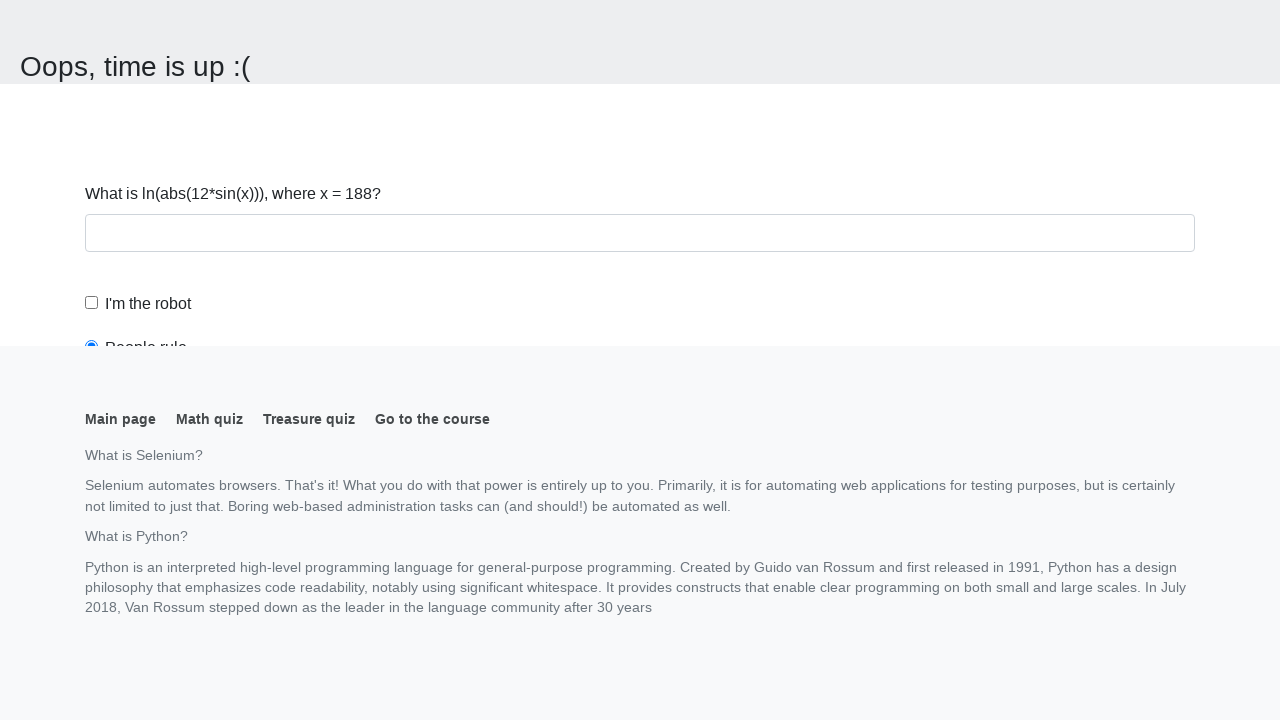

Navigated to GitHub Pages execute_script site
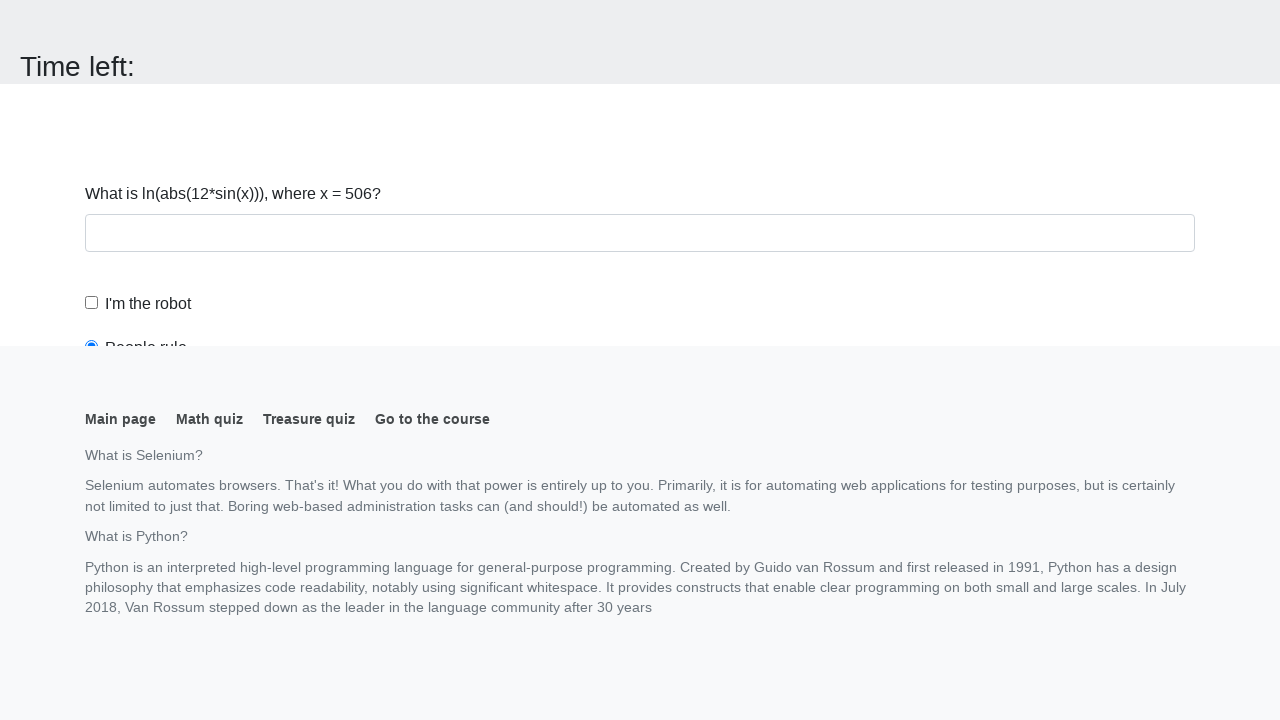

Clicked button element on the page at (123, 20) on button
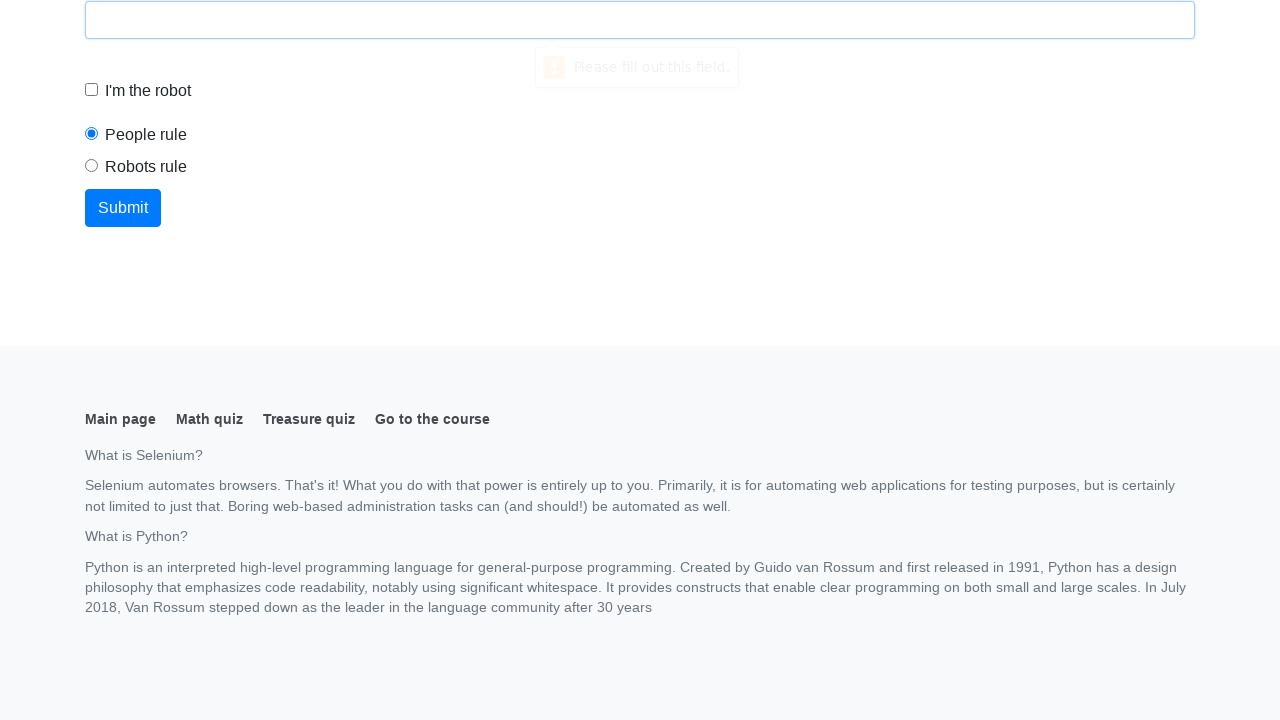

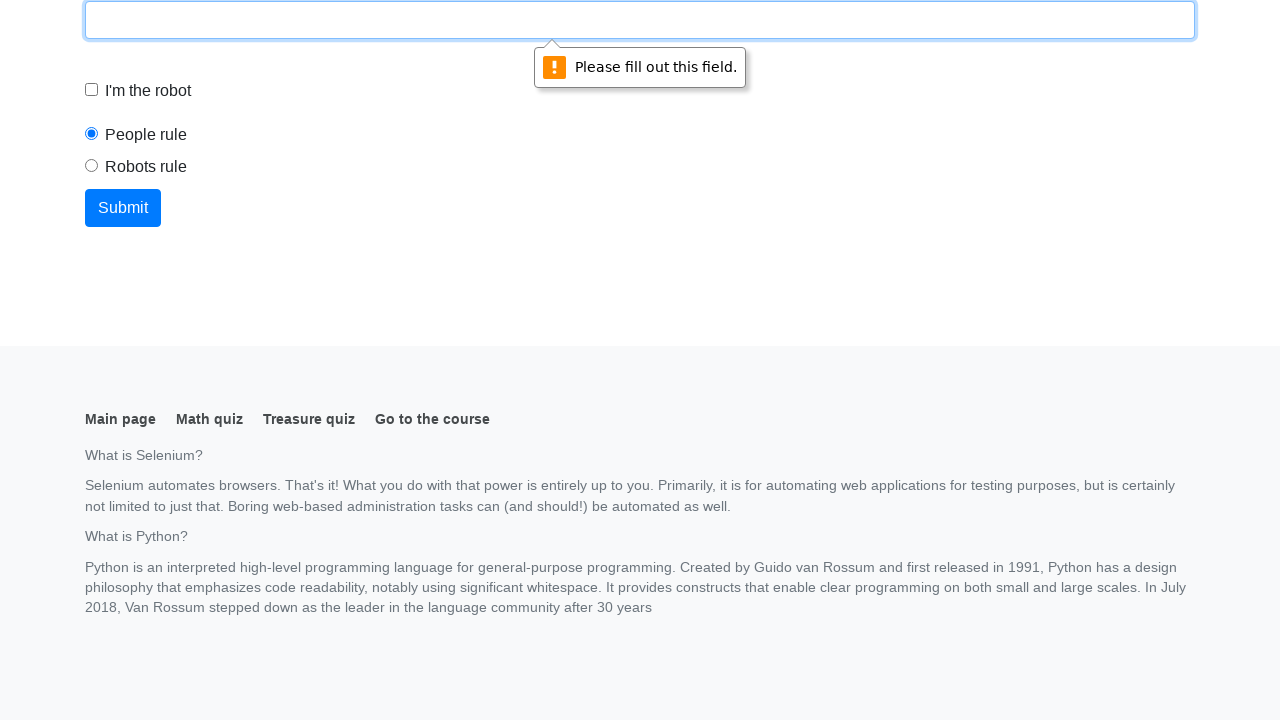